Tests dropdown selection functionality by selecting options using different methods (visible text, value, and index)

Starting URL: https://rahulshettyacademy.com/AutomationPractice/

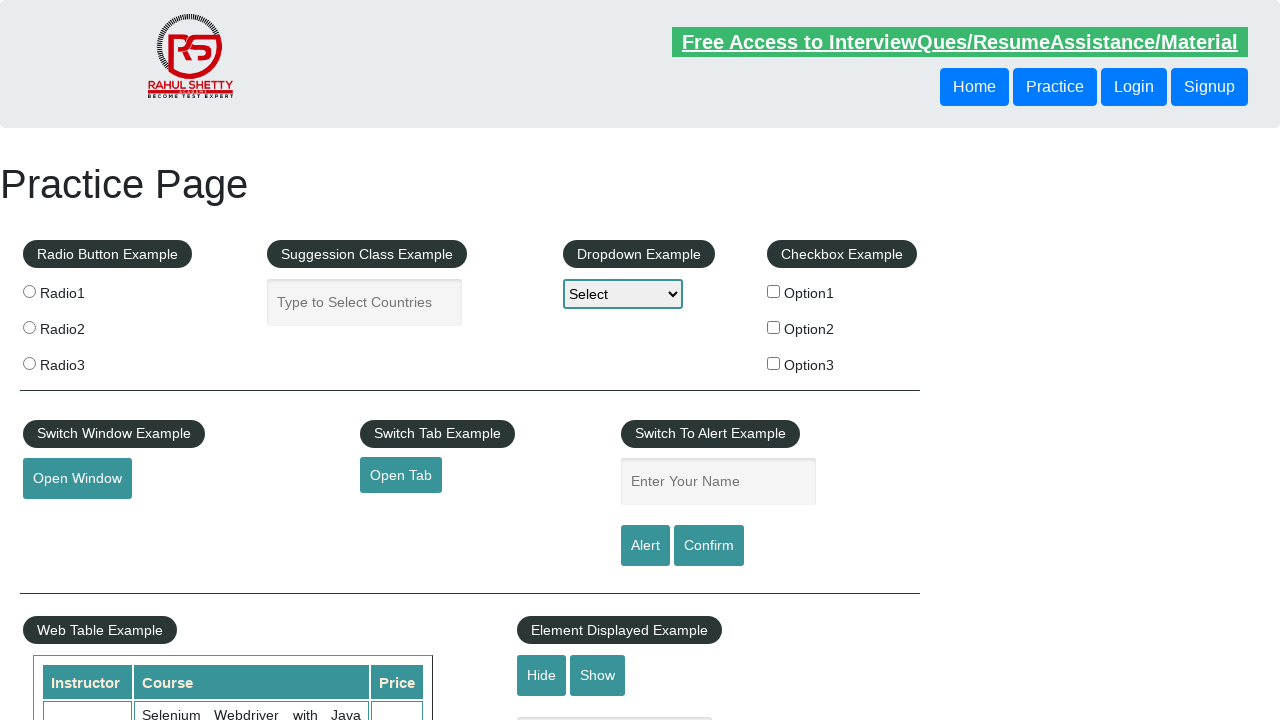

Clicked on dropdown to open it at (623, 294) on #dropdown-class-example
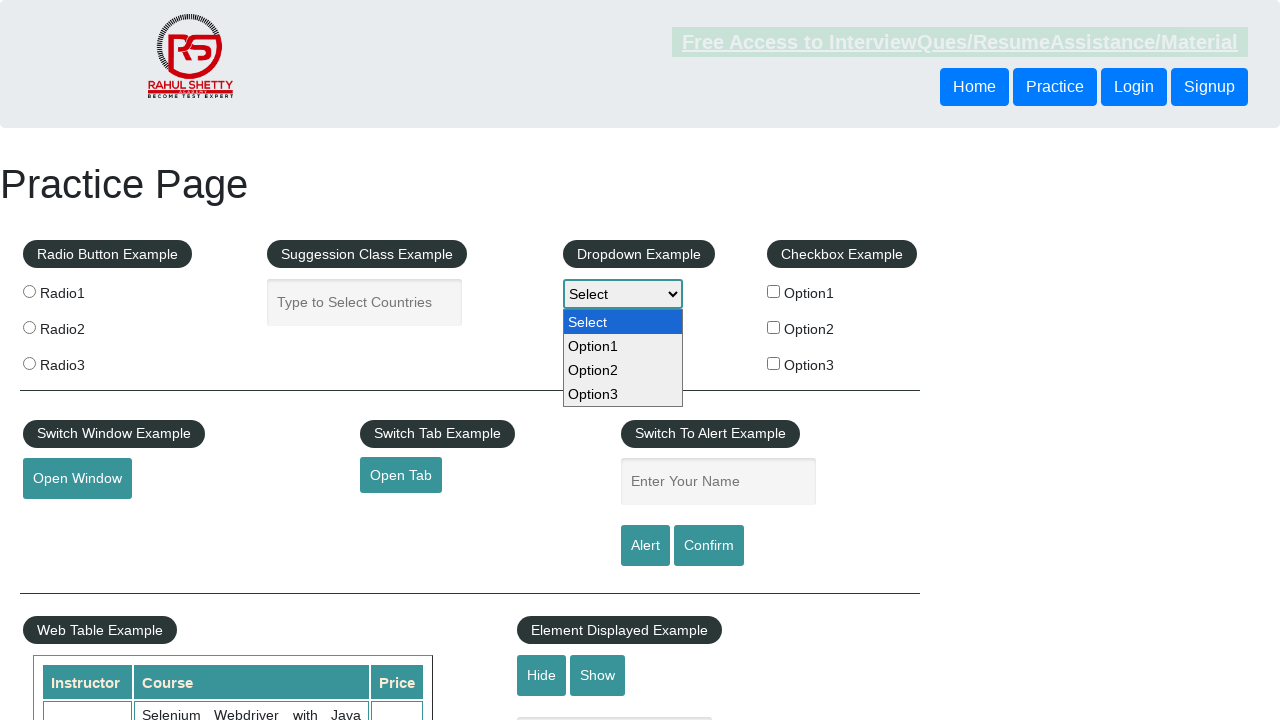

Selected Option2 by visible text on #dropdown-class-example
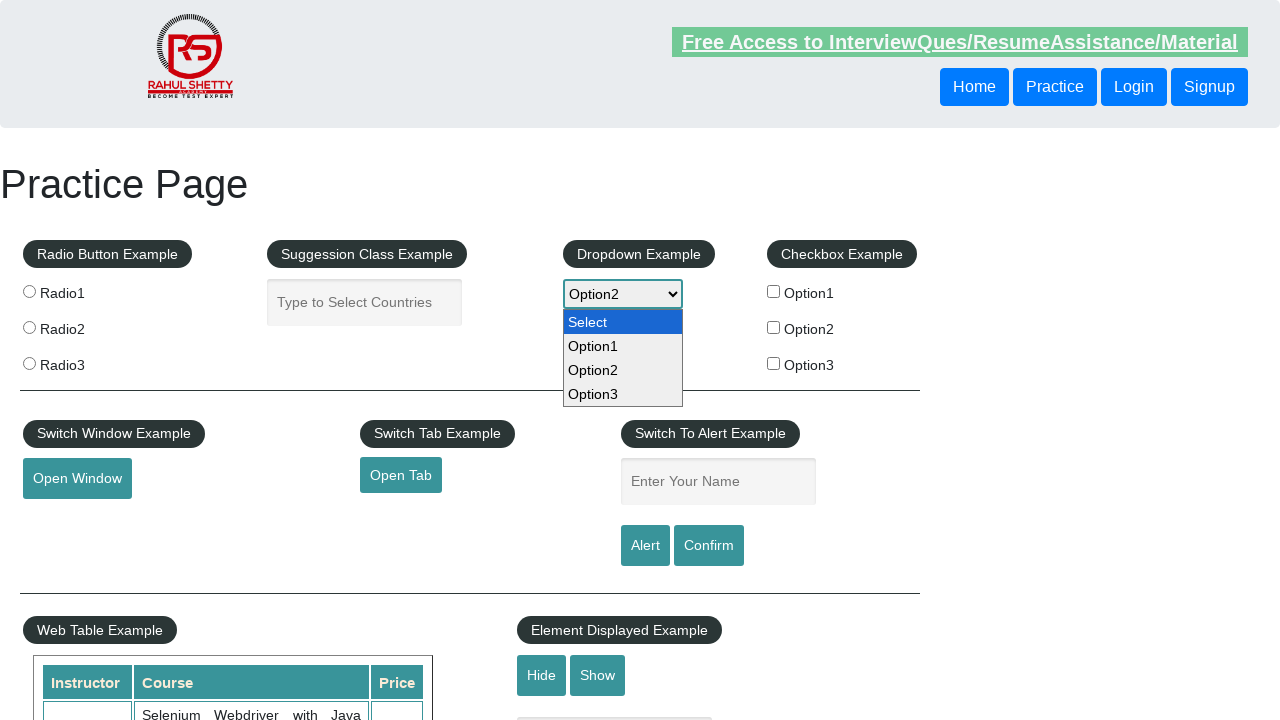

Clicked on dropdown again at (623, 294) on #dropdown-class-example
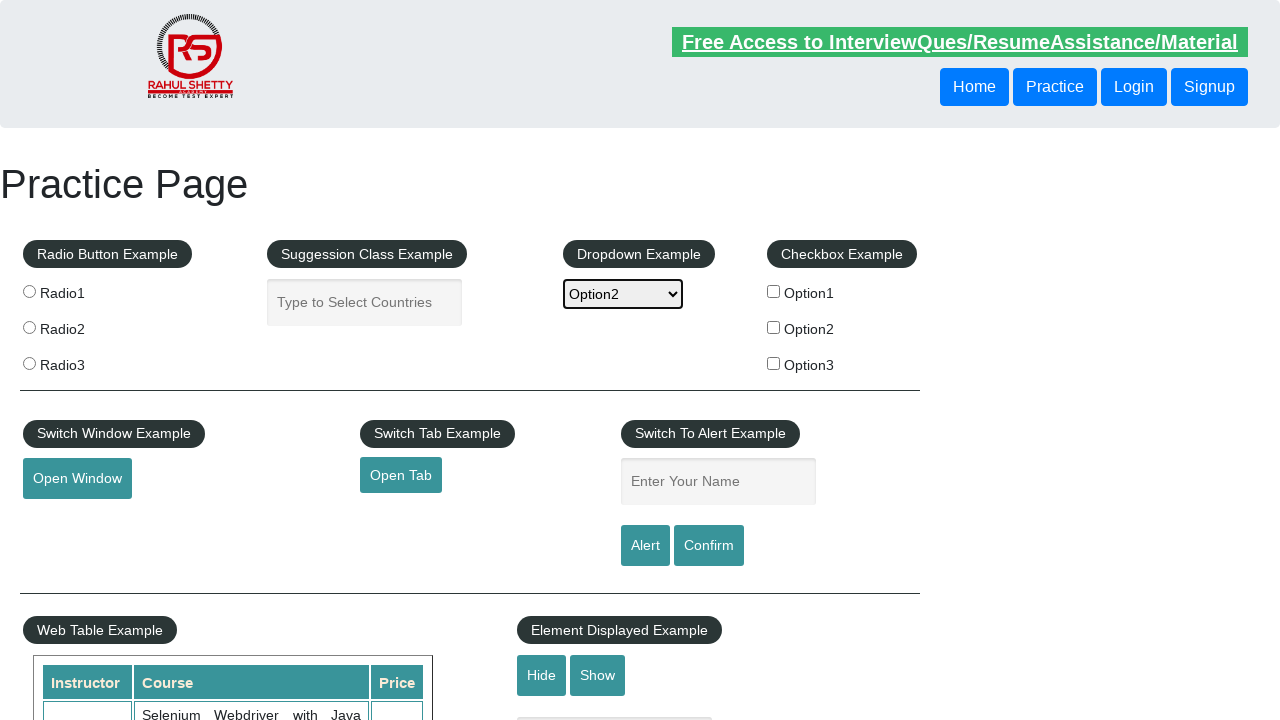

Selected option1 by value on #dropdown-class-example
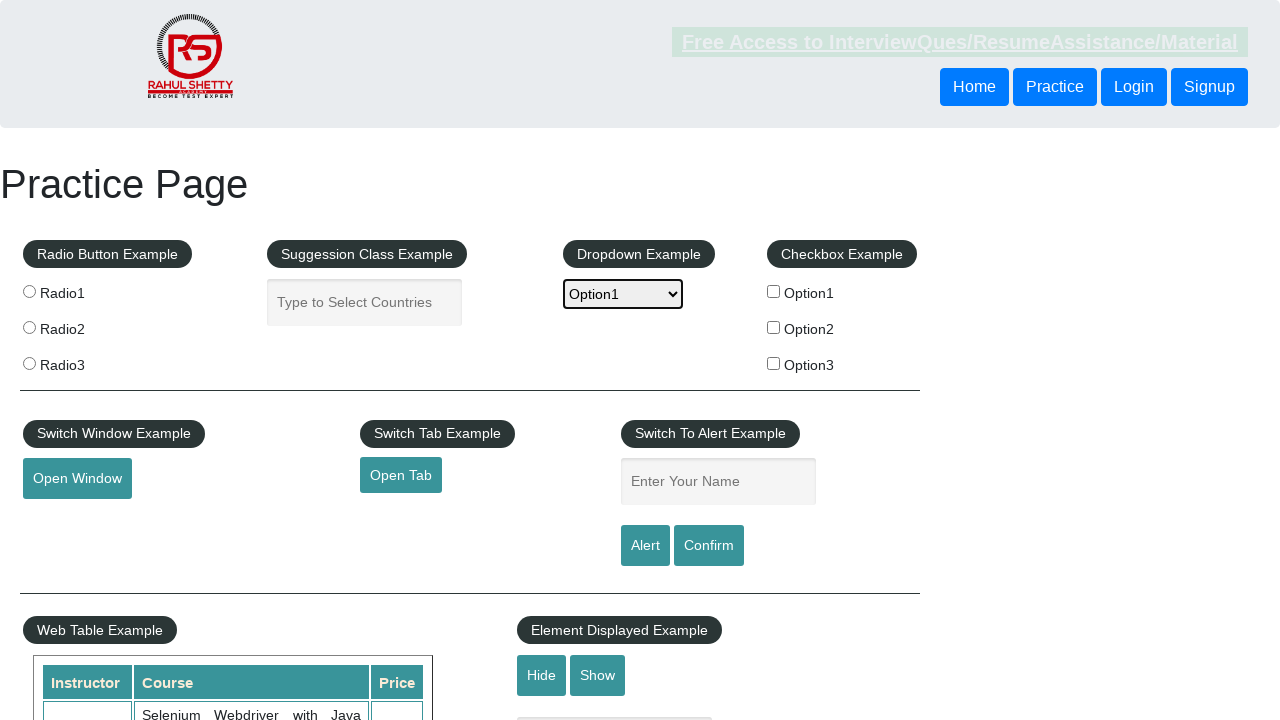

Clicked on dropdown again at (623, 294) on #dropdown-class-example
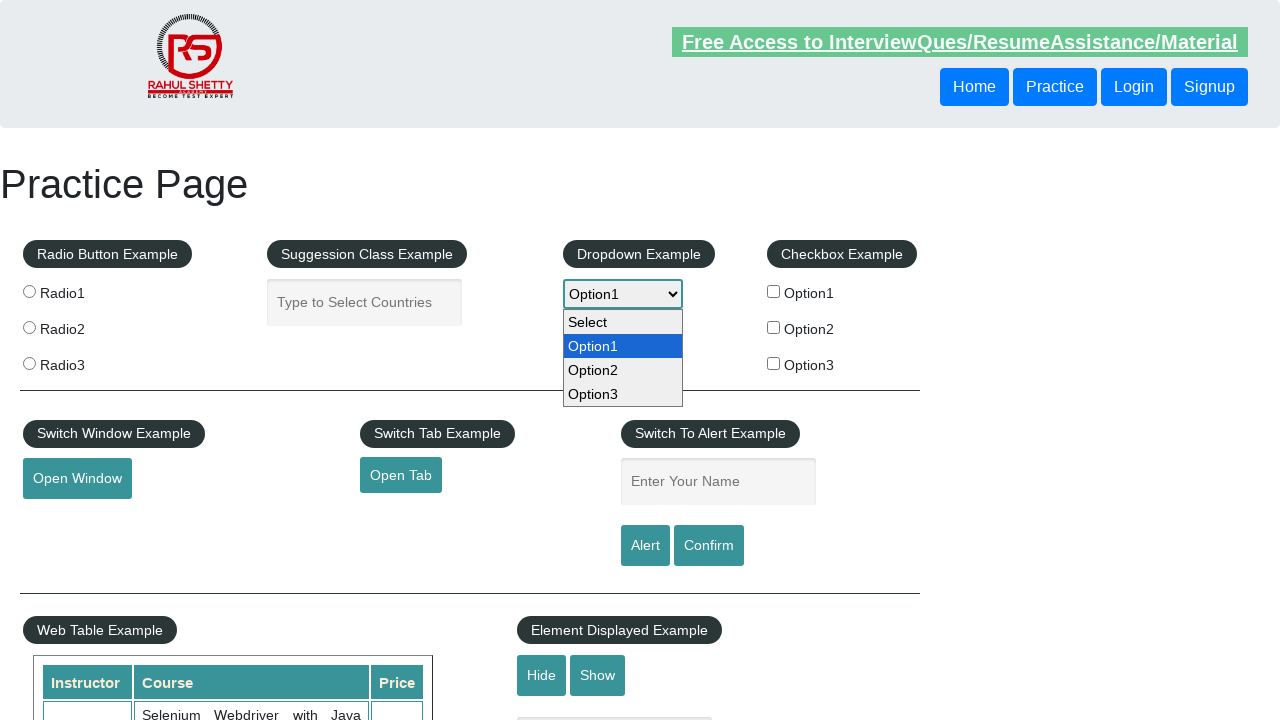

Selected option at index 3 on #dropdown-class-example
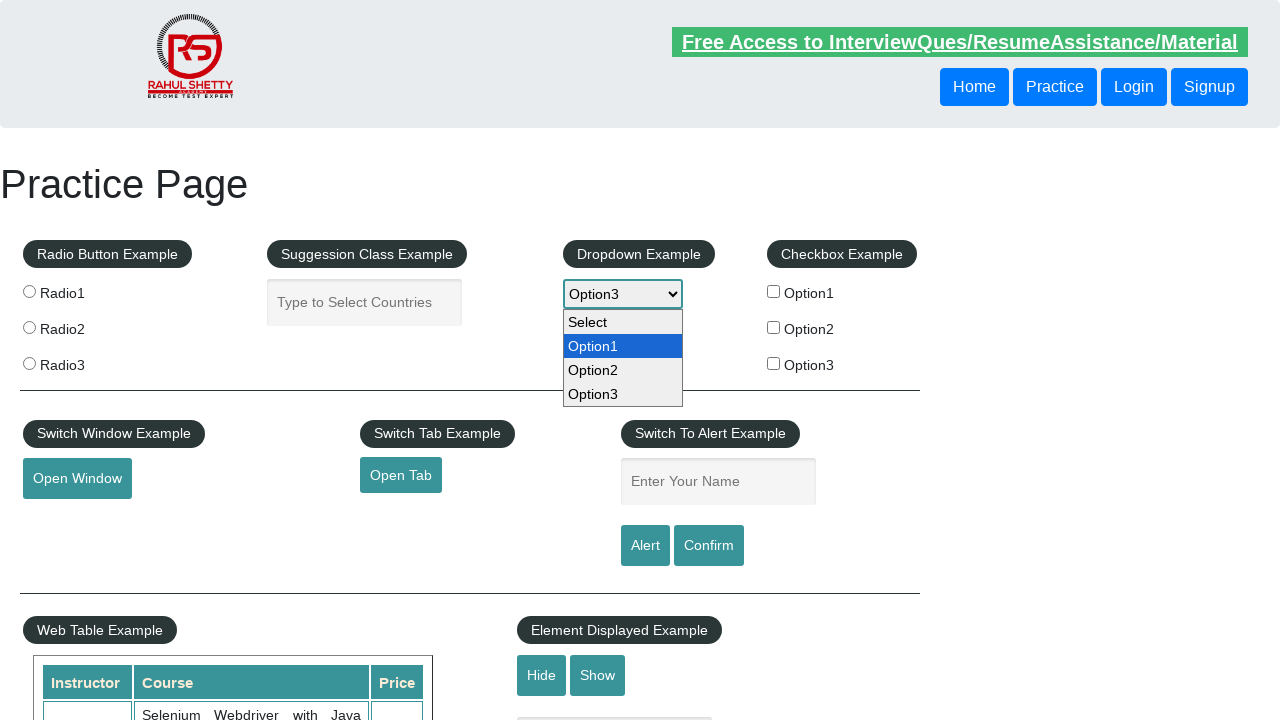

Retrieved selected option text: Option3
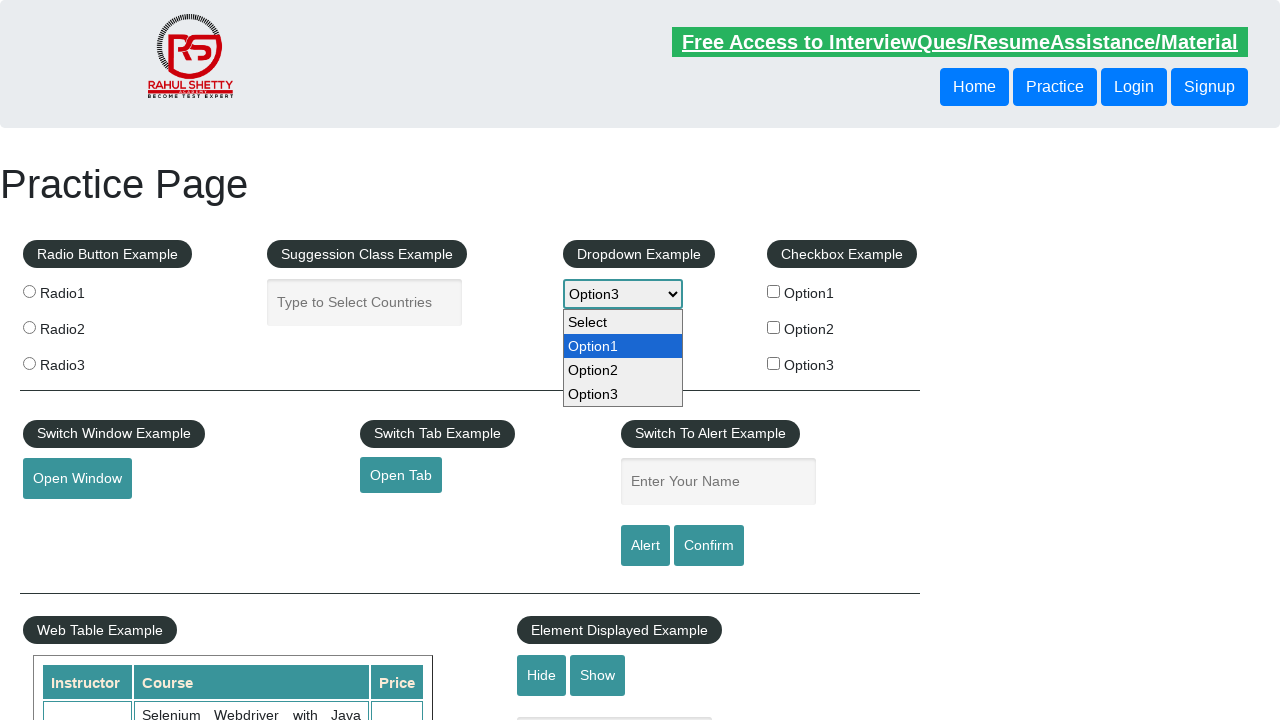

Retrieved all dropdown options: ['Select', 'Option1', 'Option2', 'Option3']
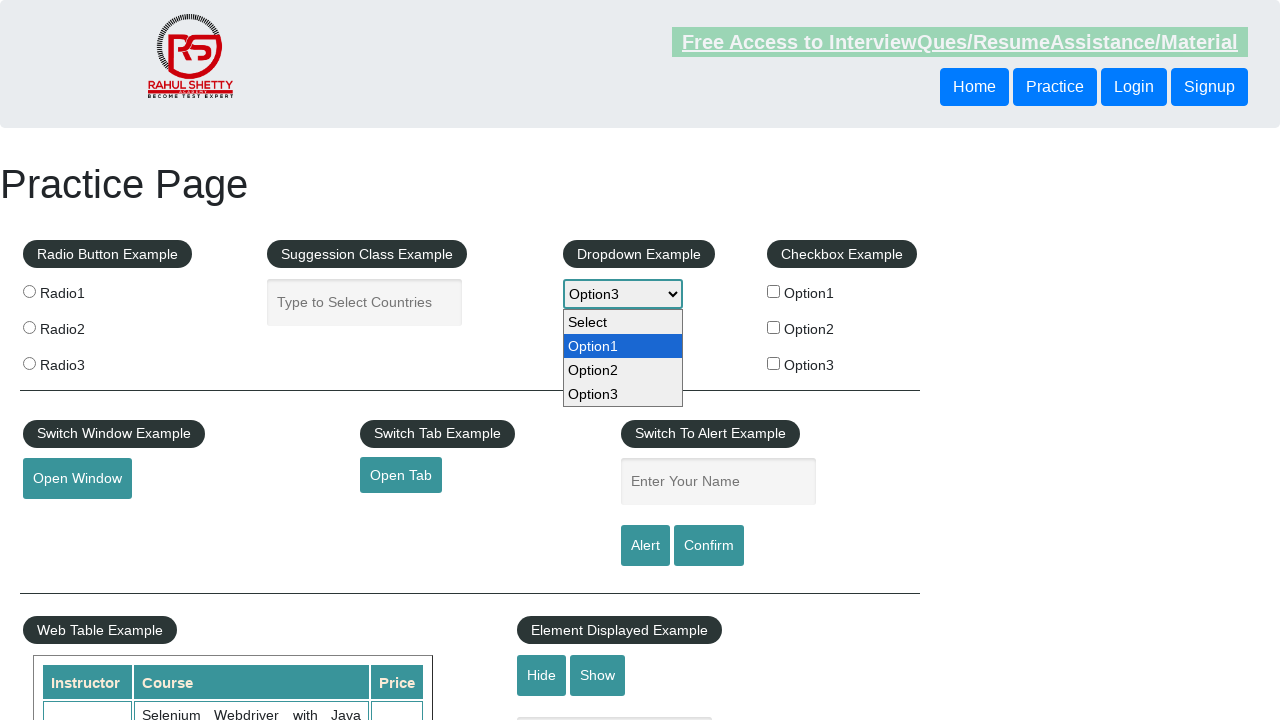

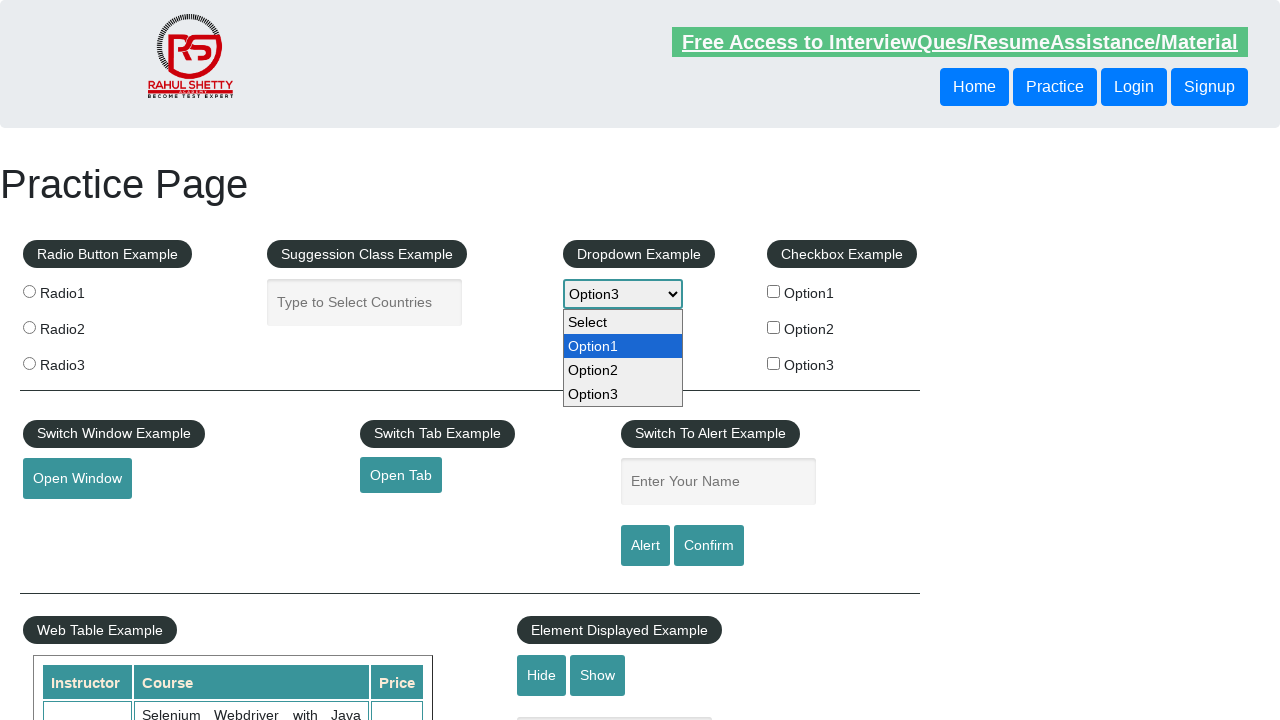